Tests editing a todo item by double-clicking it and entering new text

Starting URL: https://demo.playwright.dev/todomvc

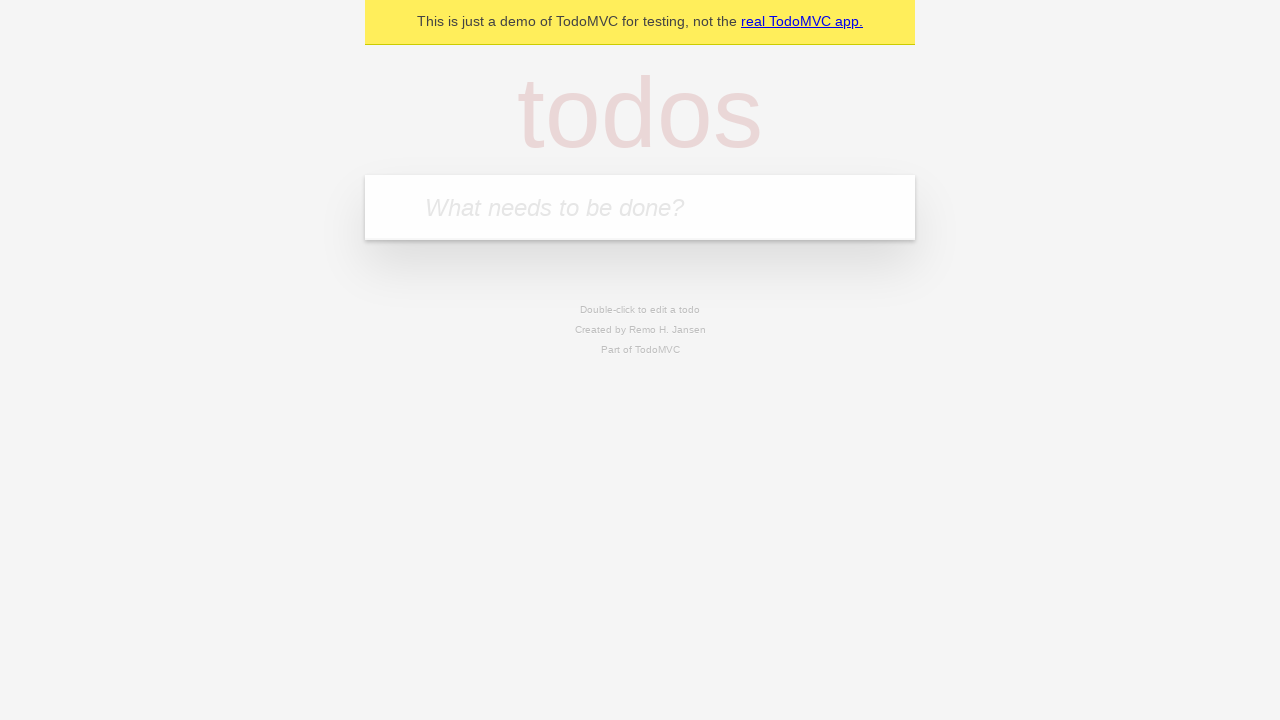

Filled todo input with 'buy some cheese' on internal:attr=[placeholder="What needs to be done?"i]
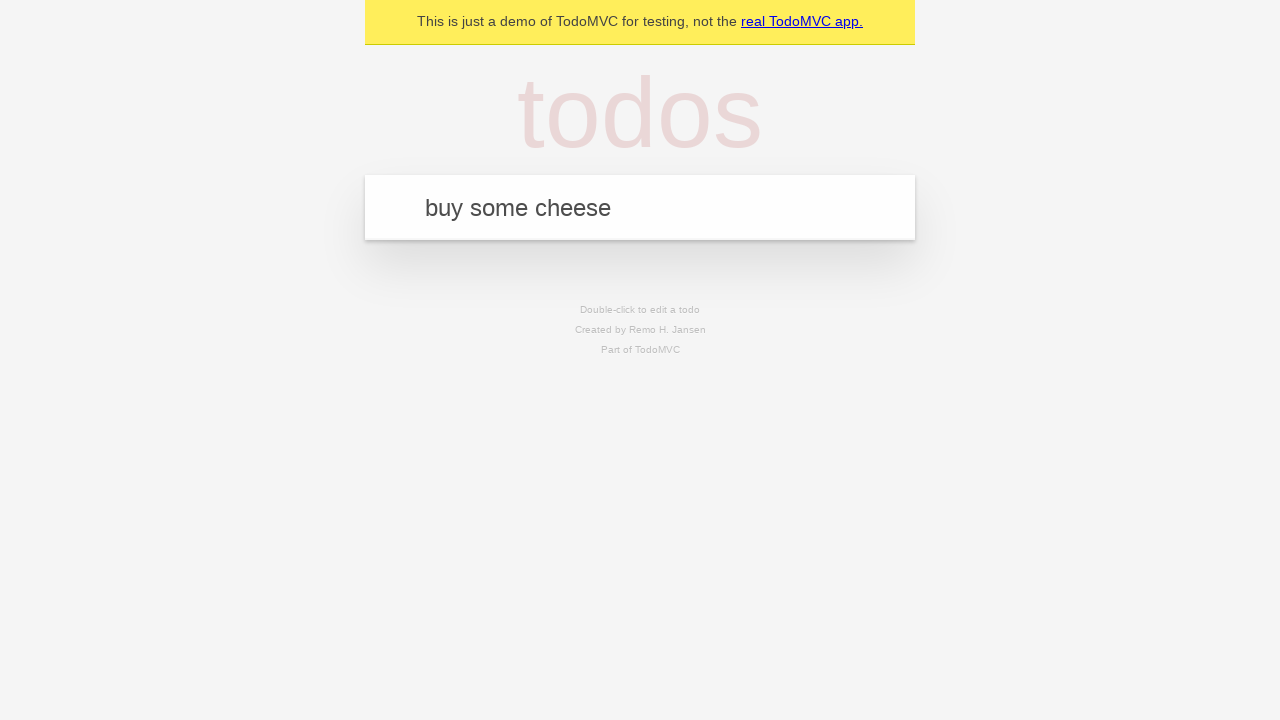

Pressed Enter to create first todo on internal:attr=[placeholder="What needs to be done?"i]
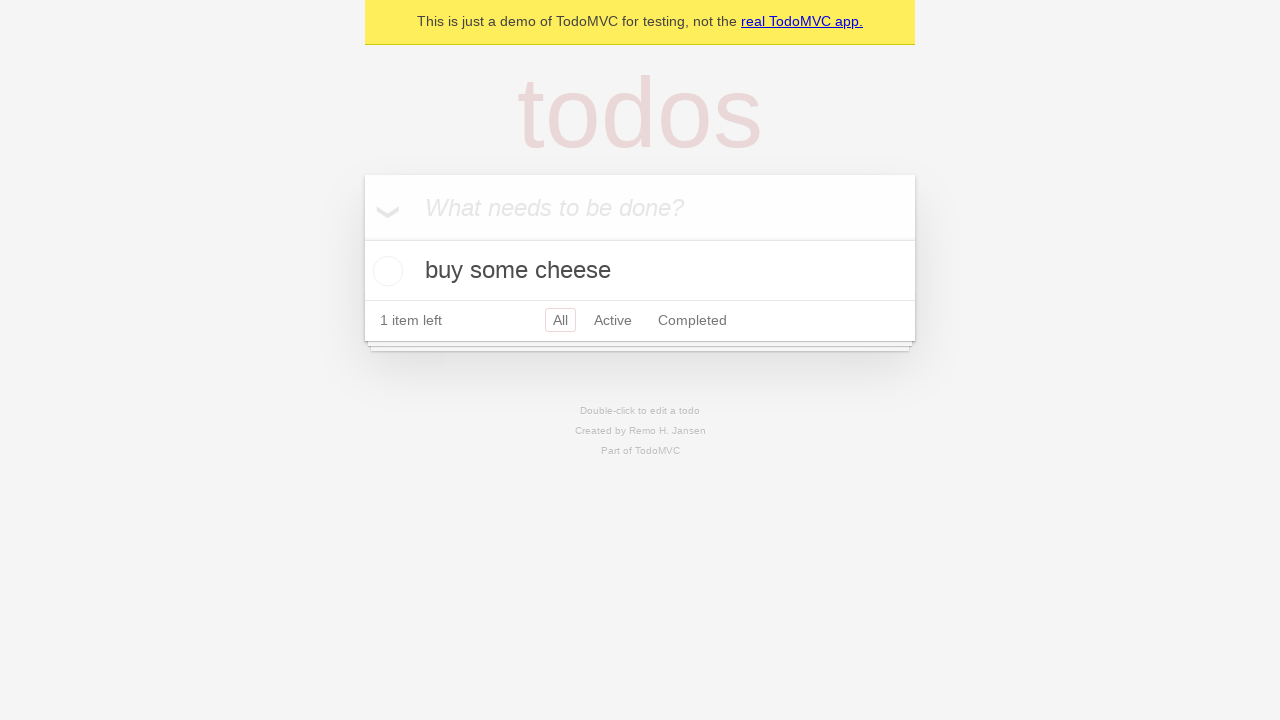

Filled todo input with 'feed the cat' on internal:attr=[placeholder="What needs to be done?"i]
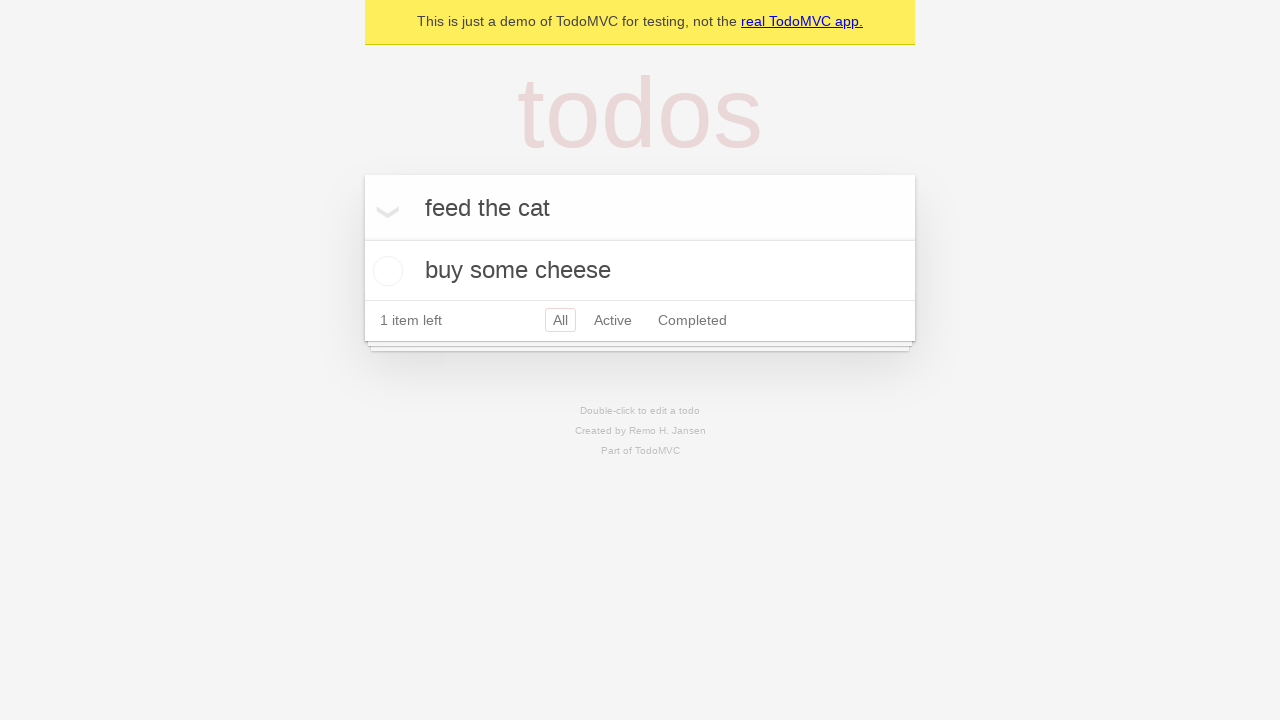

Pressed Enter to create second todo on internal:attr=[placeholder="What needs to be done?"i]
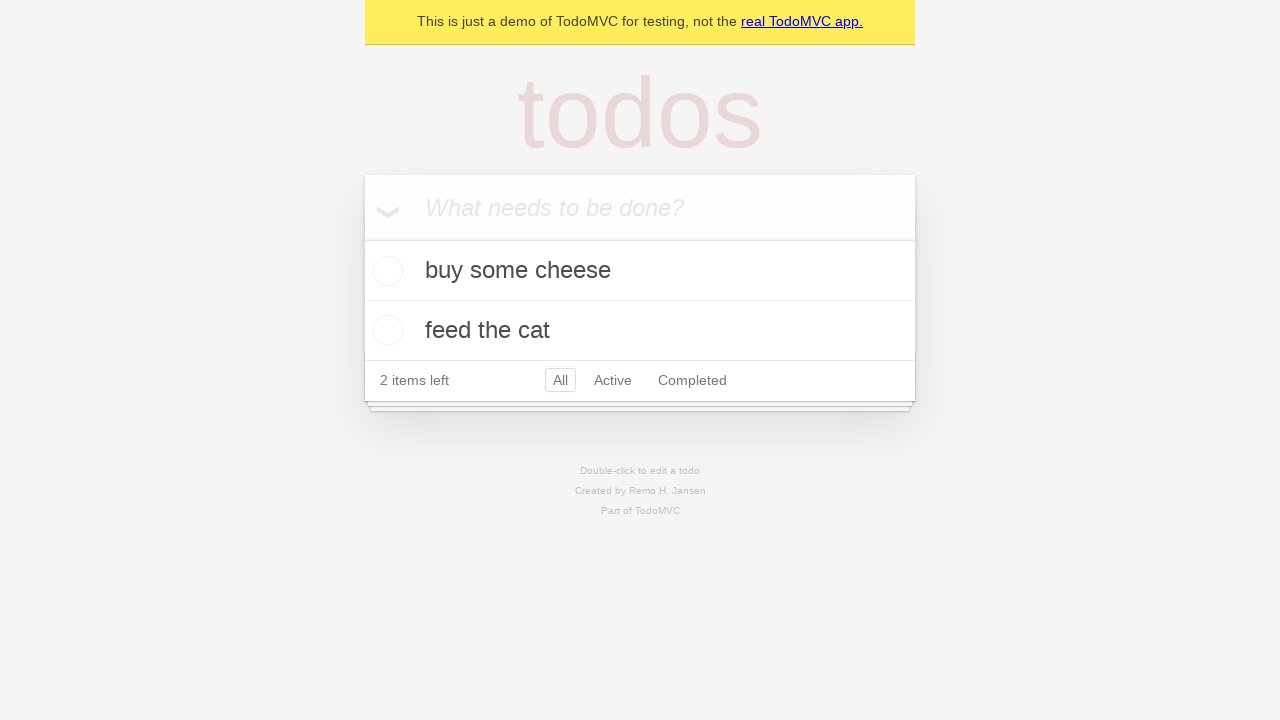

Filled todo input with 'book a doctors appointment' on internal:attr=[placeholder="What needs to be done?"i]
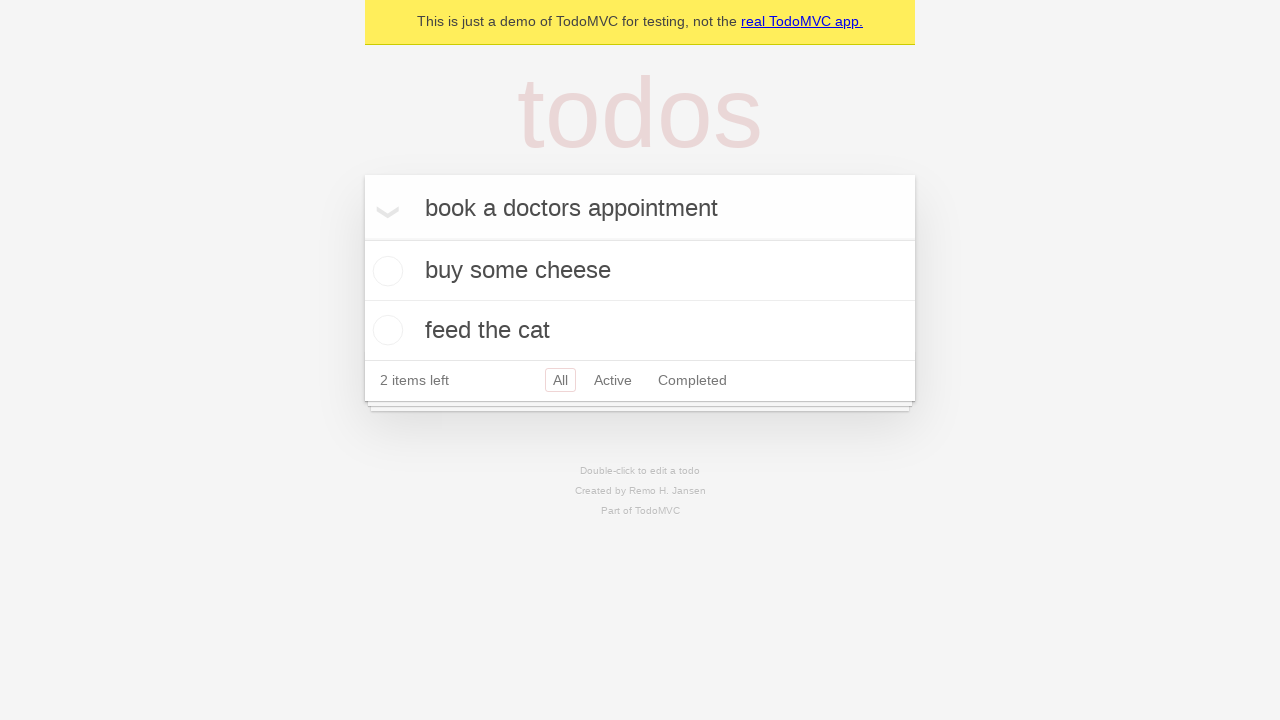

Pressed Enter to create third todo on internal:attr=[placeholder="What needs to be done?"i]
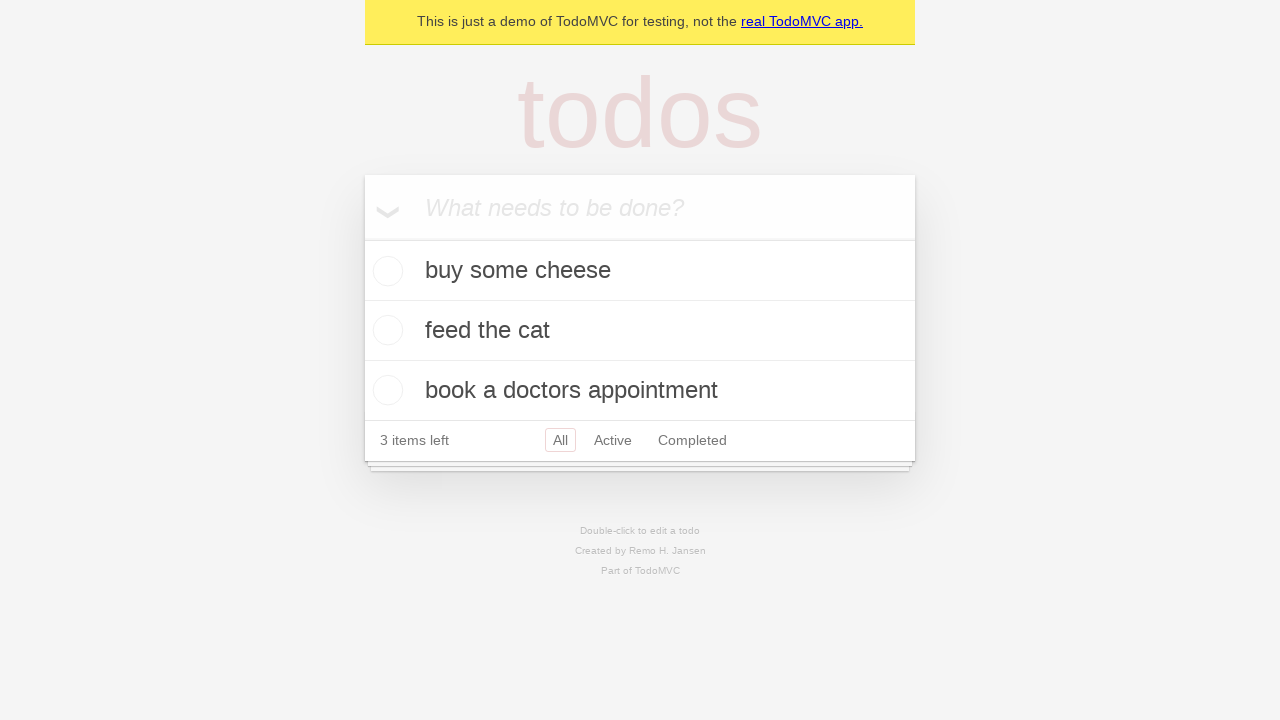

Double-clicked second todo item to enter edit mode at (640, 331) on internal:testid=[data-testid="todo-item"s] >> nth=1
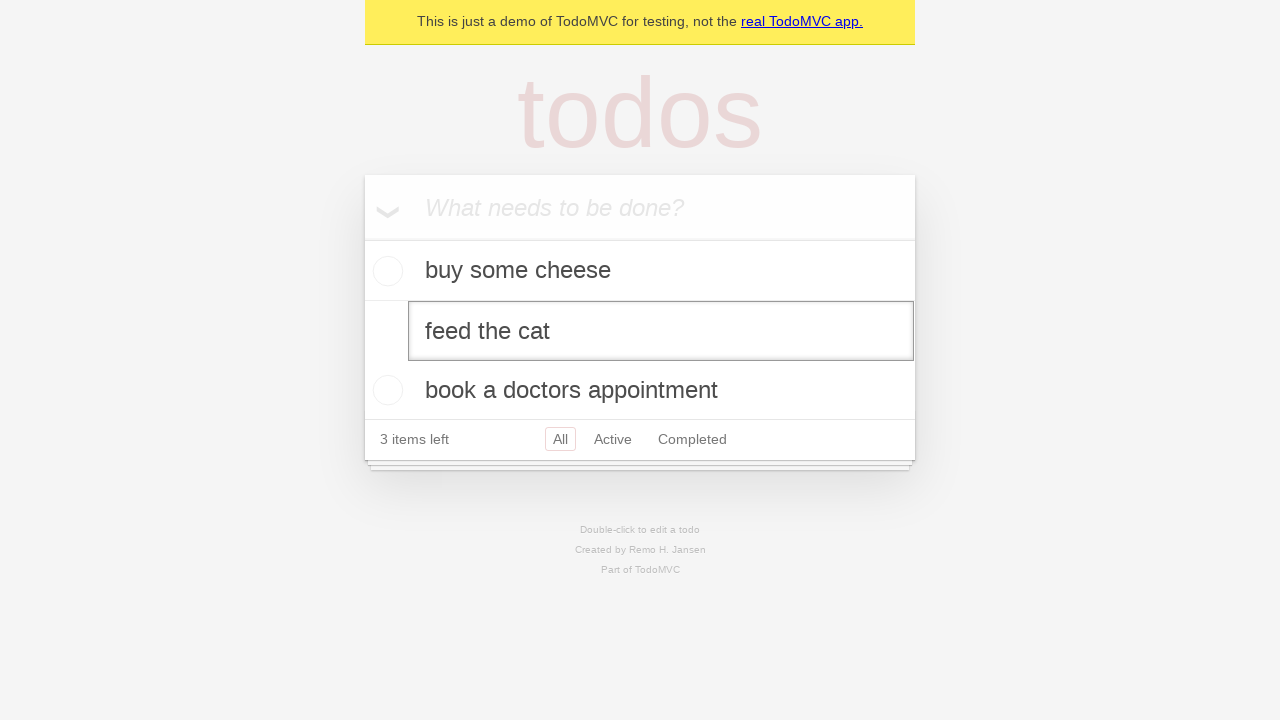

Filled edit textbox with 'buy some sausages' on internal:testid=[data-testid="todo-item"s] >> nth=1 >> internal:role=textbox[nam
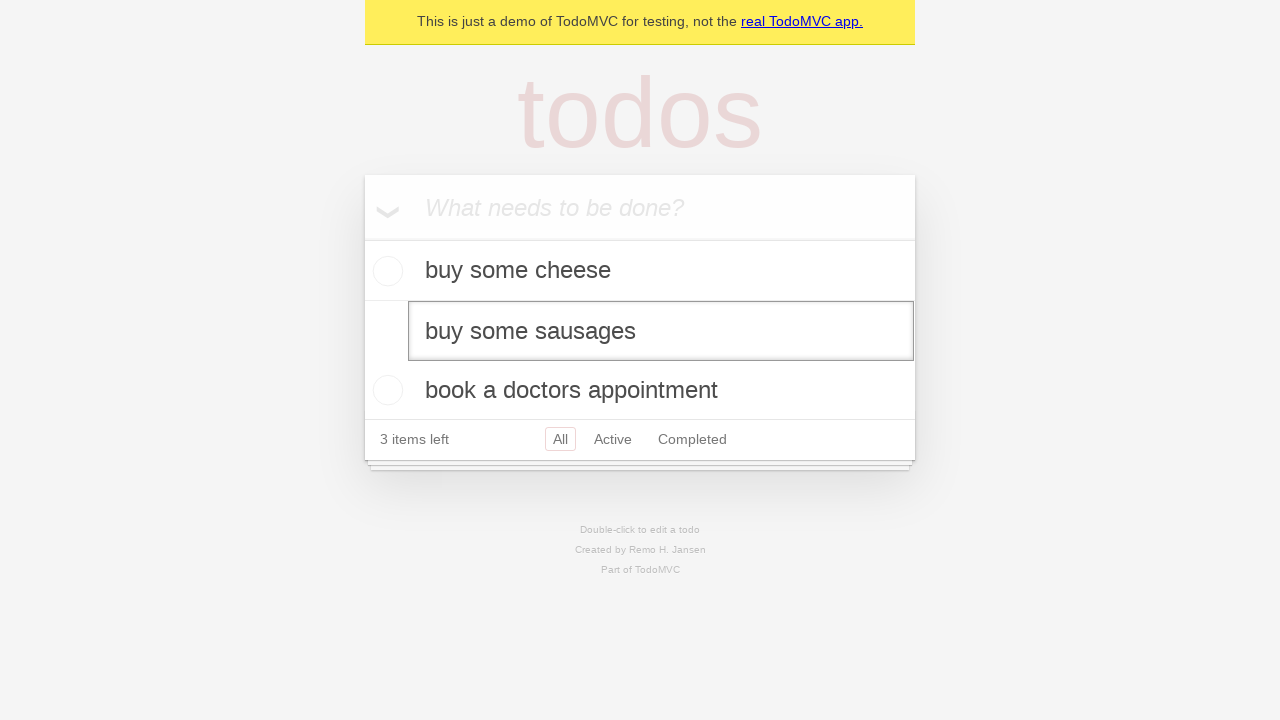

Pressed Enter to save edited todo item on internal:testid=[data-testid="todo-item"s] >> nth=1 >> internal:role=textbox[nam
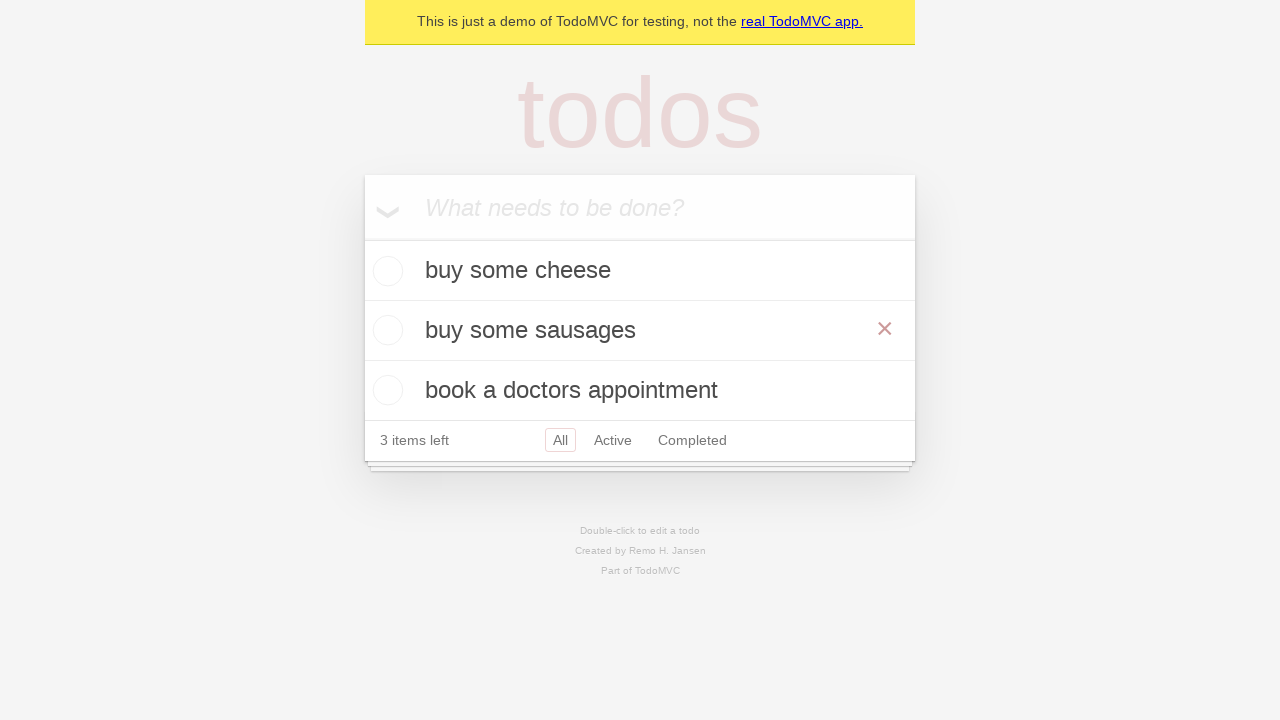

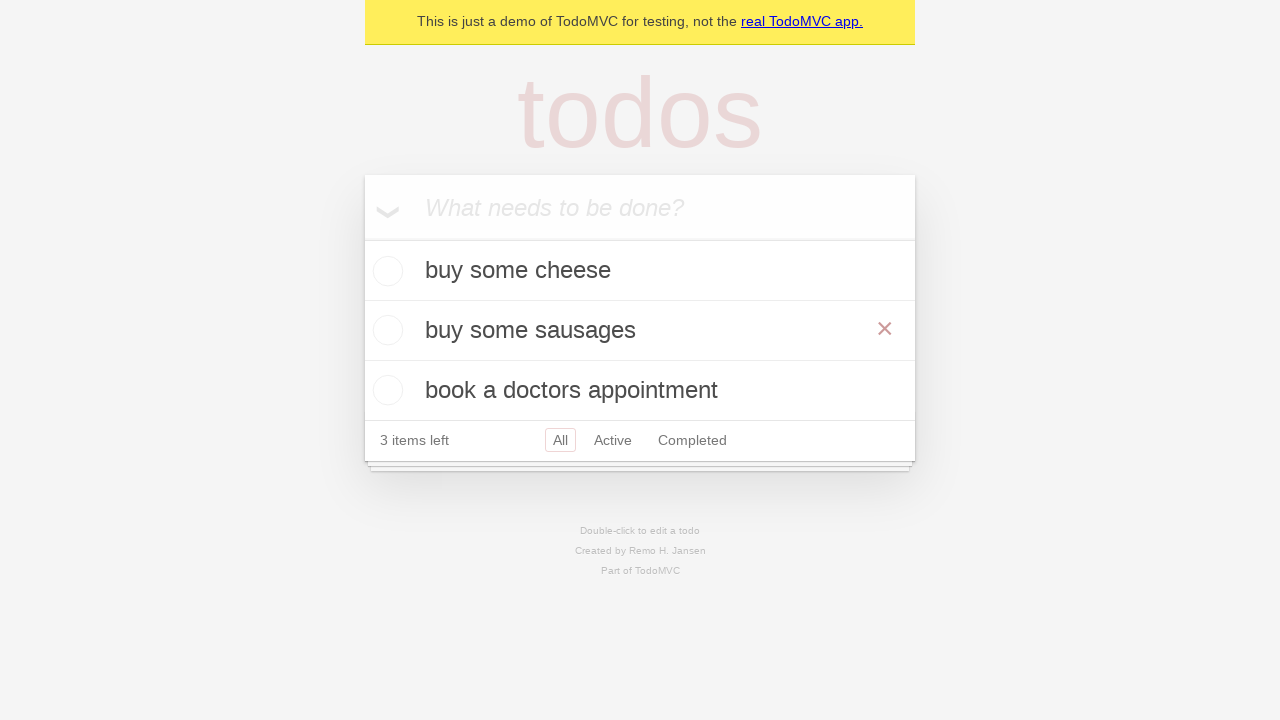